Tests JavaScript alert handling by navigating to the JavaScript Alerts page, clicking a confirm button, accepting the alert dialog, and verifying the result message

Starting URL: http://the-internet.herokuapp.com/

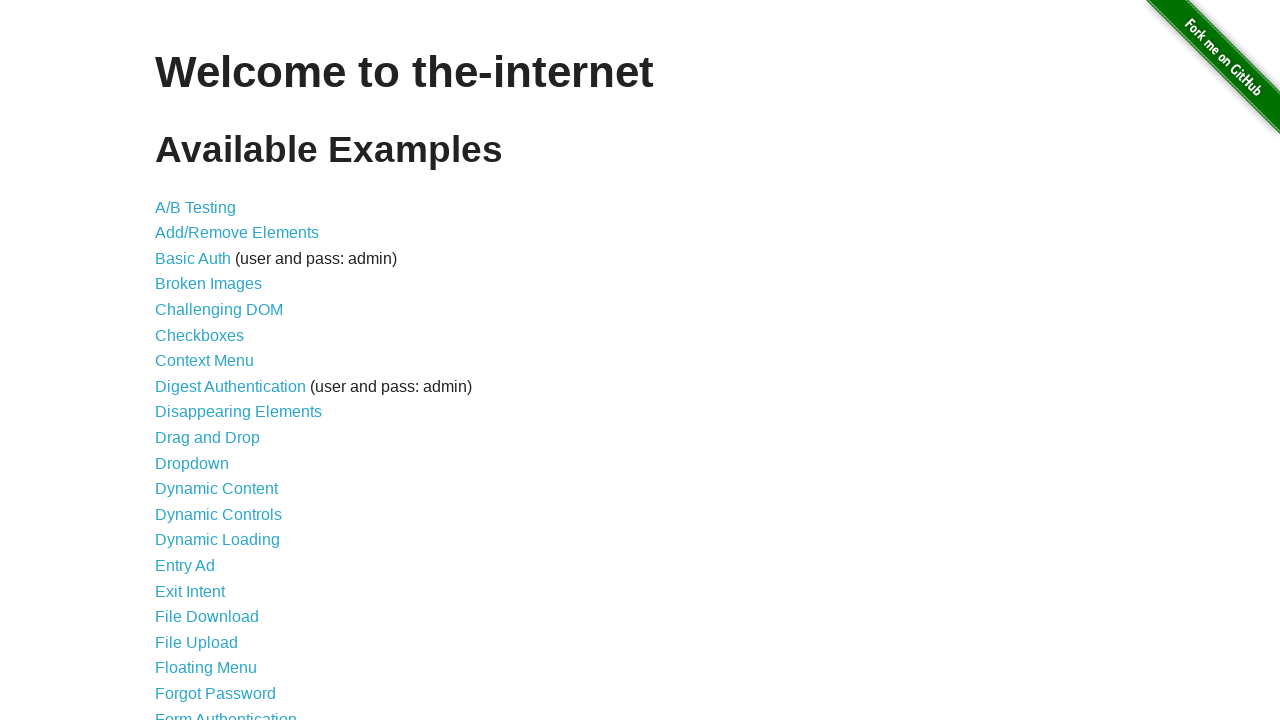

Clicked on JavaScript Alerts link at (214, 361) on text=JavaScript Alerts
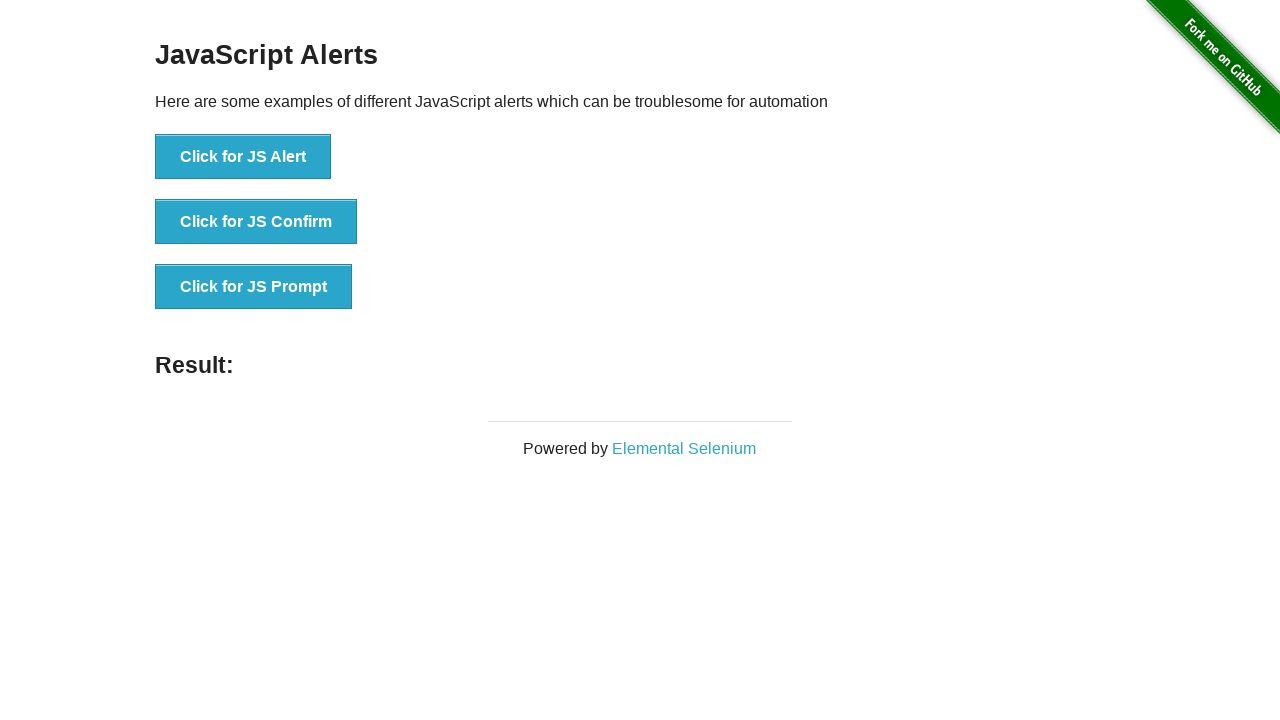

Waited for content to load on JavaScript Alerts page
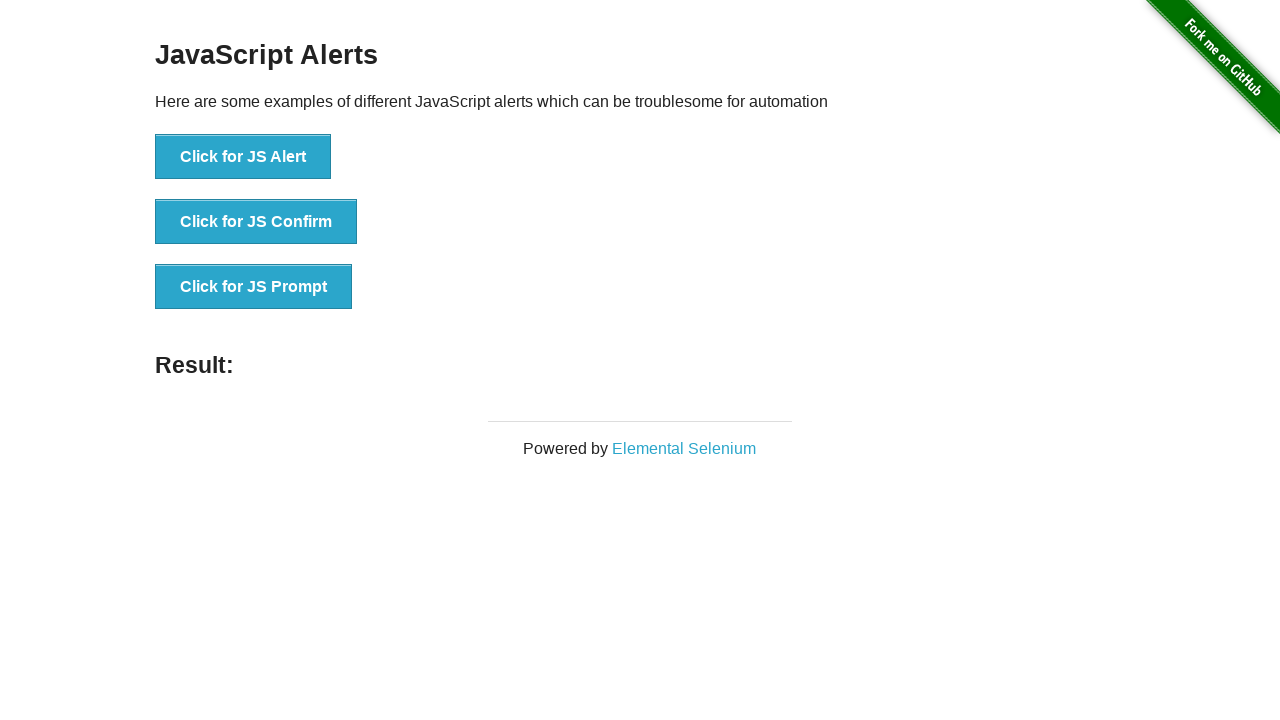

Clicked the confirm button at (256, 222) on xpath=//*[@id='content']/div/ul/li[2]/button
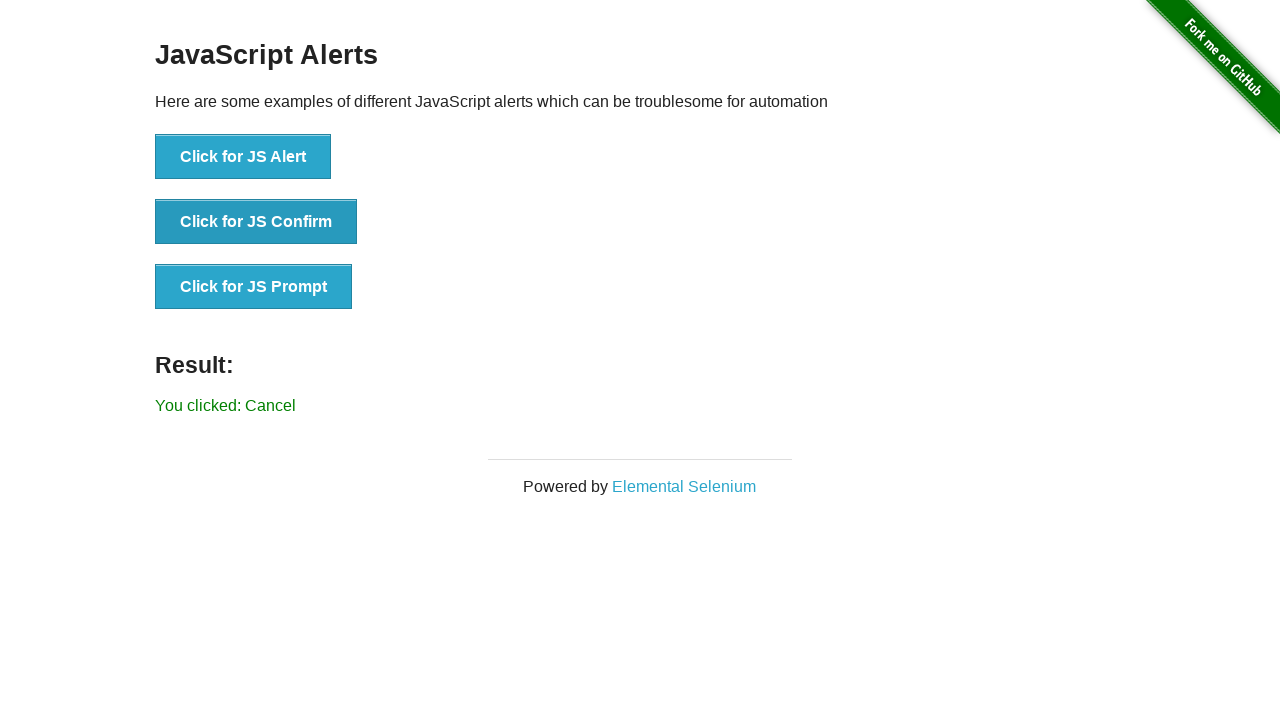

Set up dialog handler to accept alerts
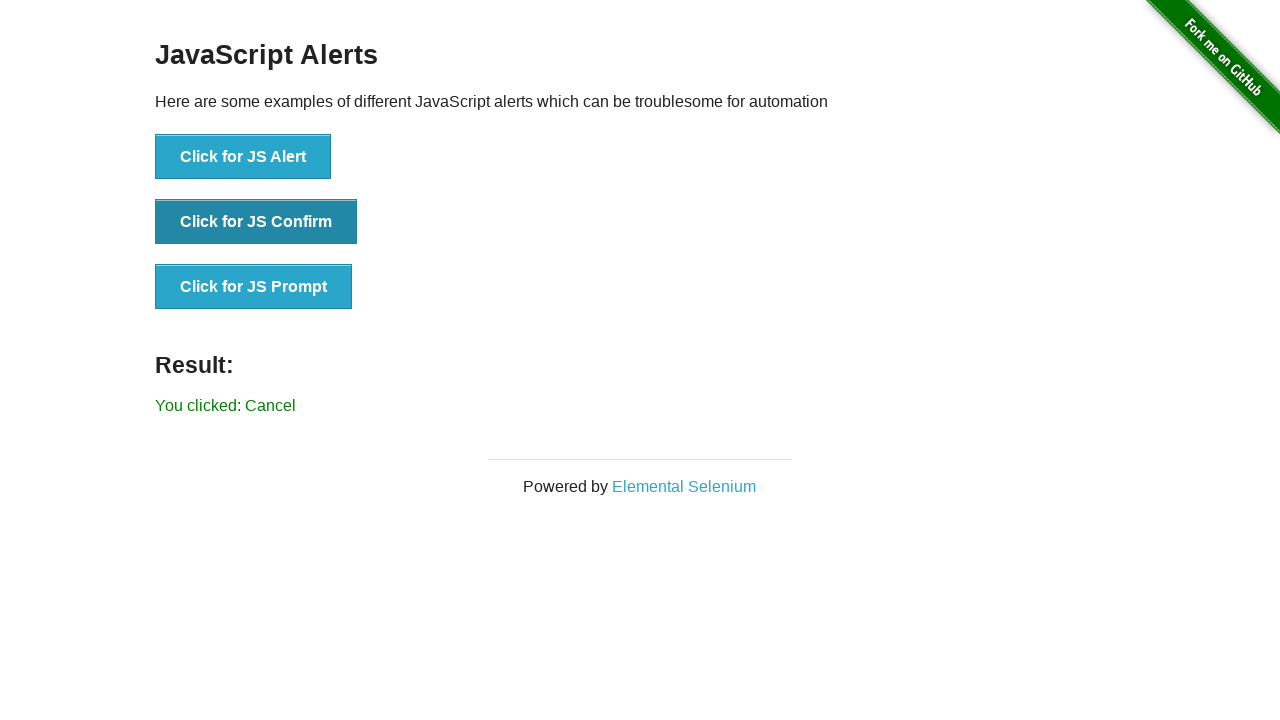

Clicked the confirm button again to trigger dialog with handler at (256, 222) on xpath=//*[@id='content']/div/ul/li[2]/button
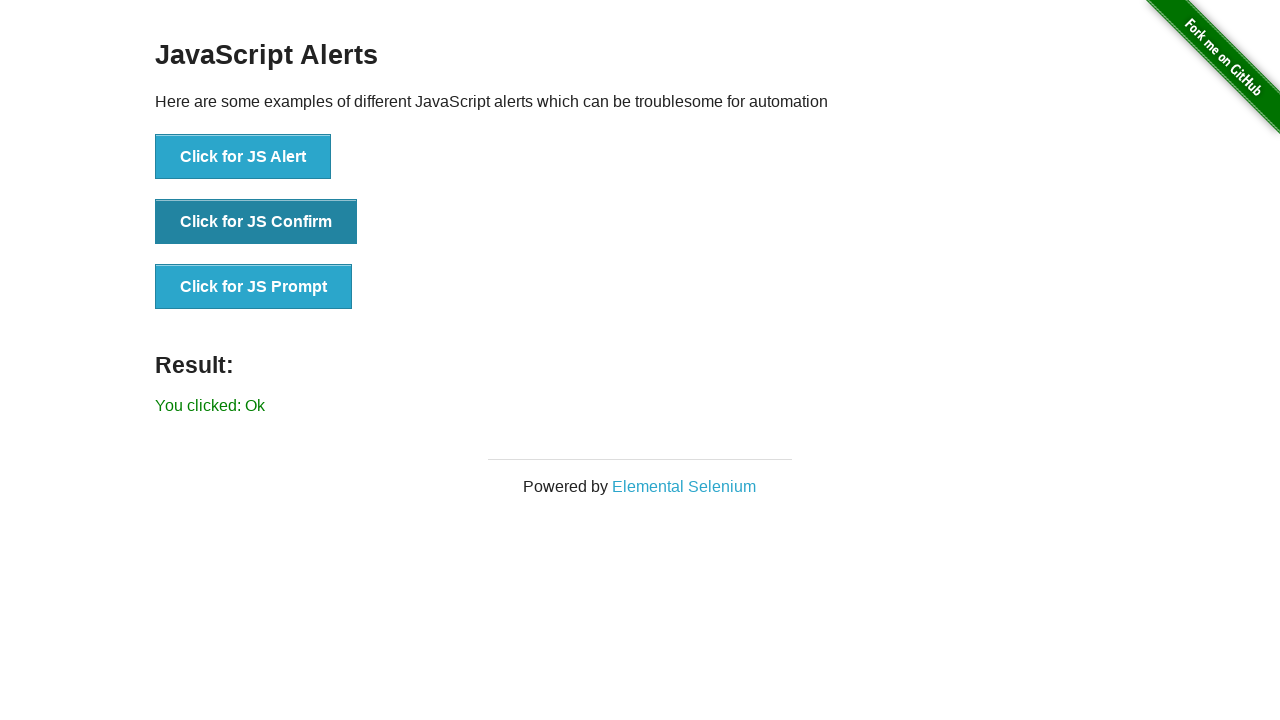

Waited for result message to appear after accepting confirm dialog
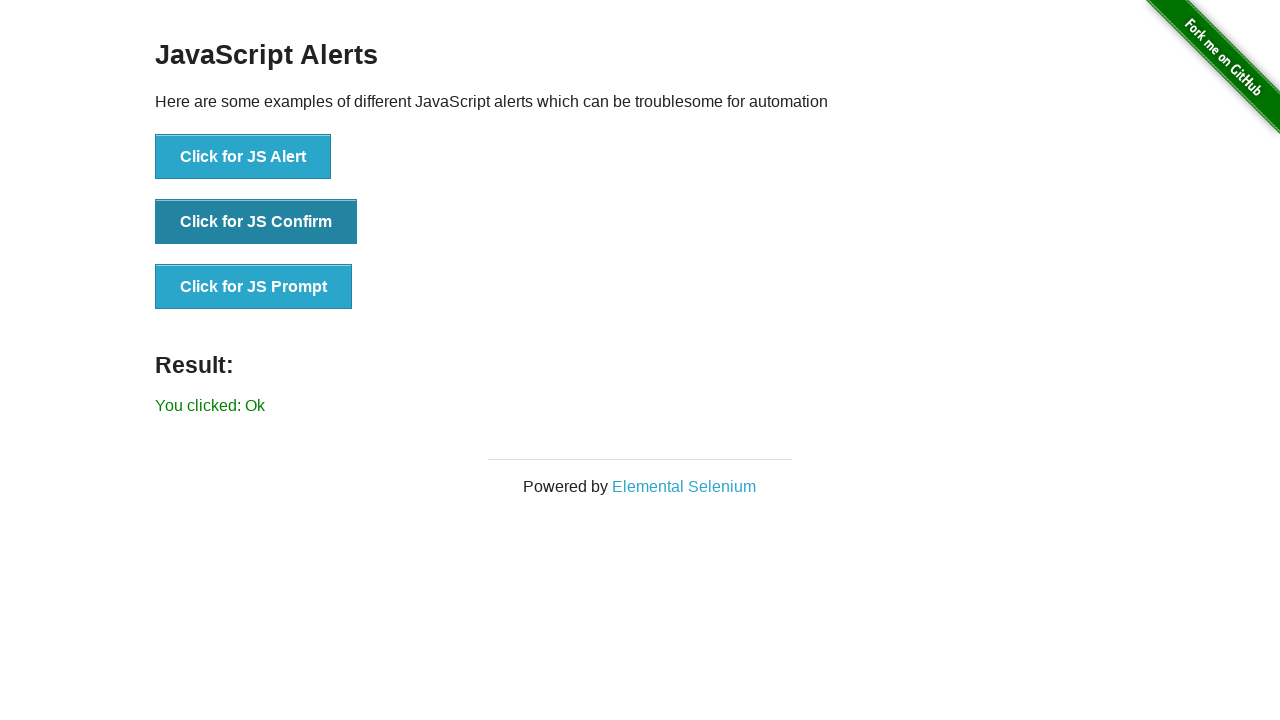

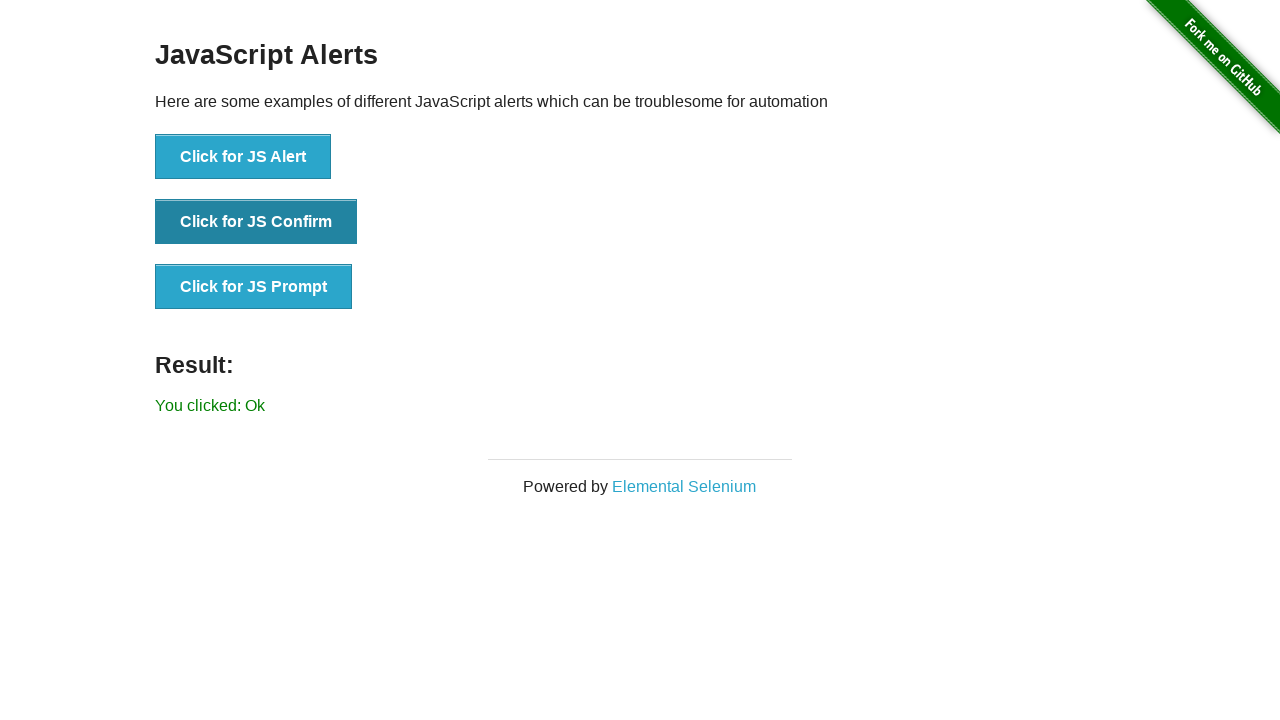